Tests various element locator strategies (id, name, tagName, className) on a locators example page by finding elements and retrieving their text content and attributes

Starting URL: https://kristinek.github.io/site/examples/locators

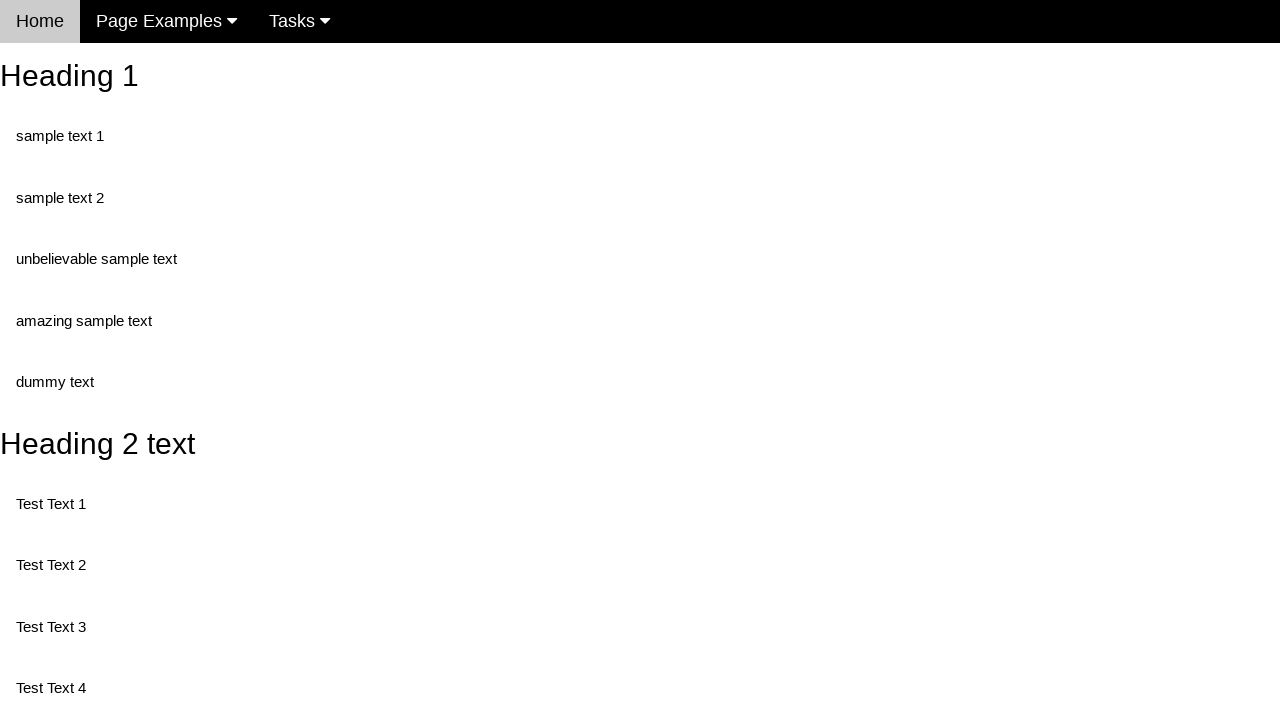

Navigated to locators example page
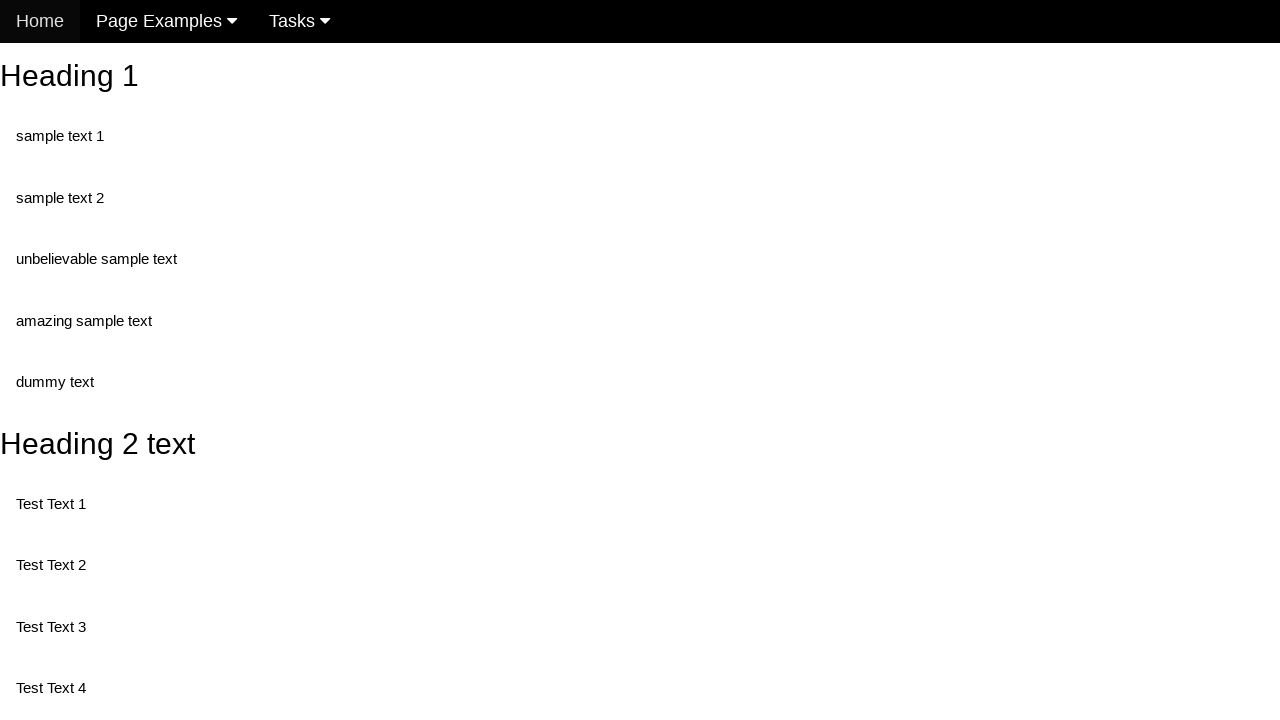

Waited for element with id 'heading_2' to load
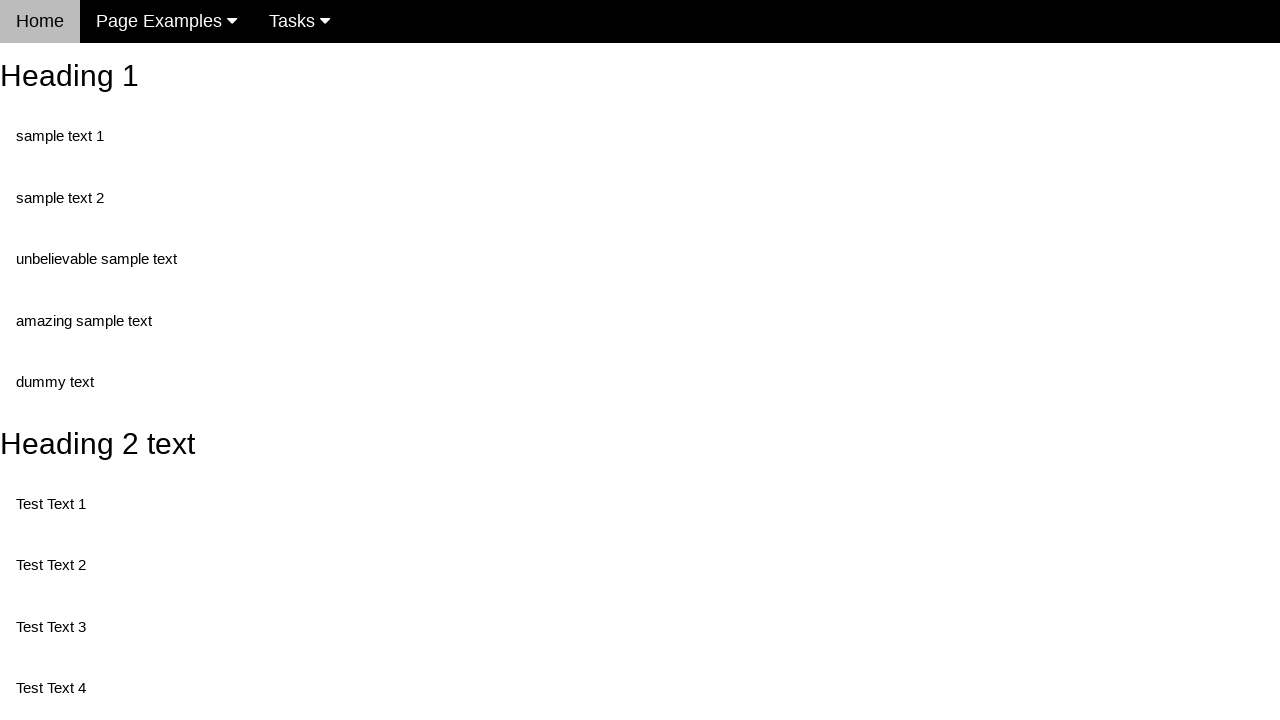

Retrieved text content from #heading_2: 'Heading 2 text'
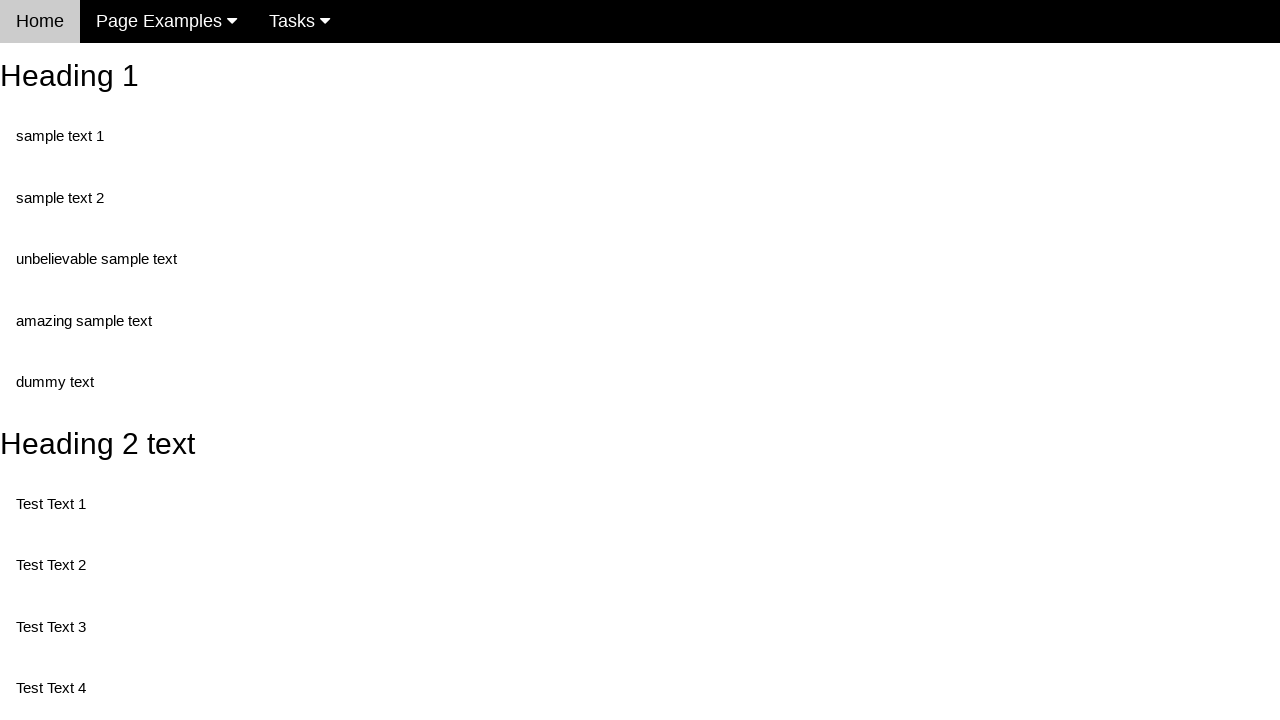

Retrieved value attribute from element with name 'randomButton1': 'This is a button'
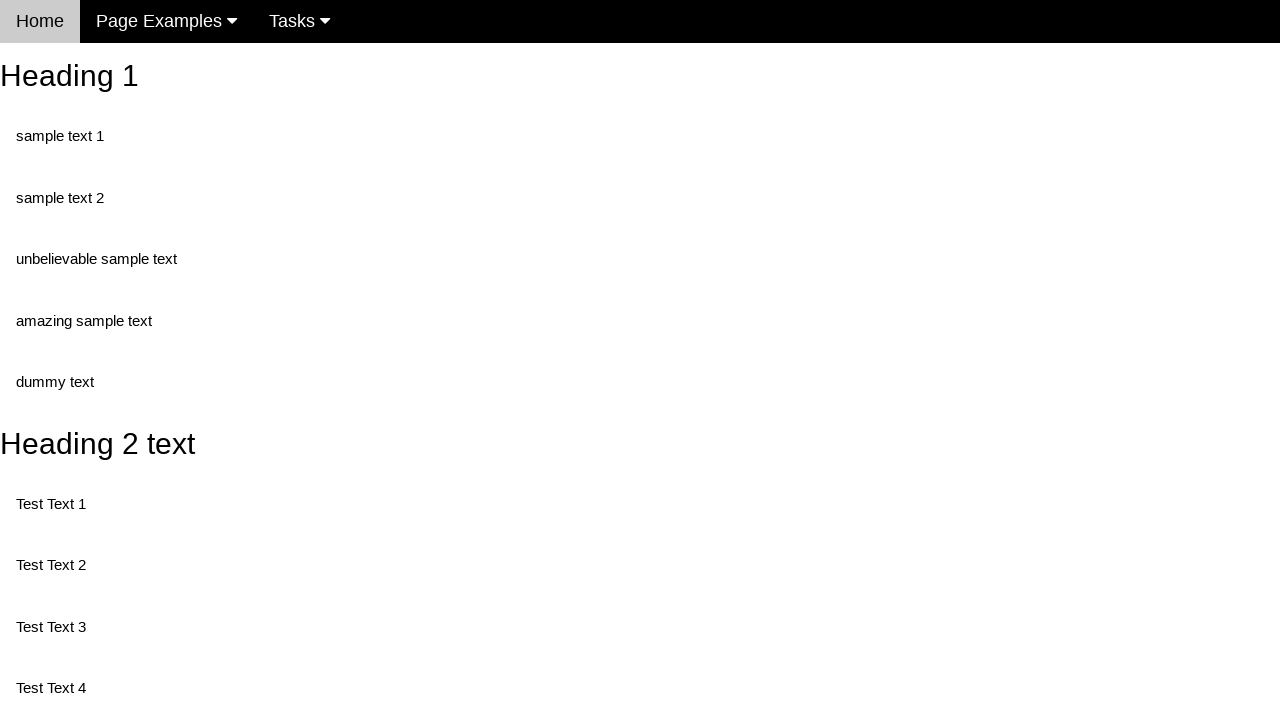

Retrieved id attribute from first h2 element: 'heading_1'
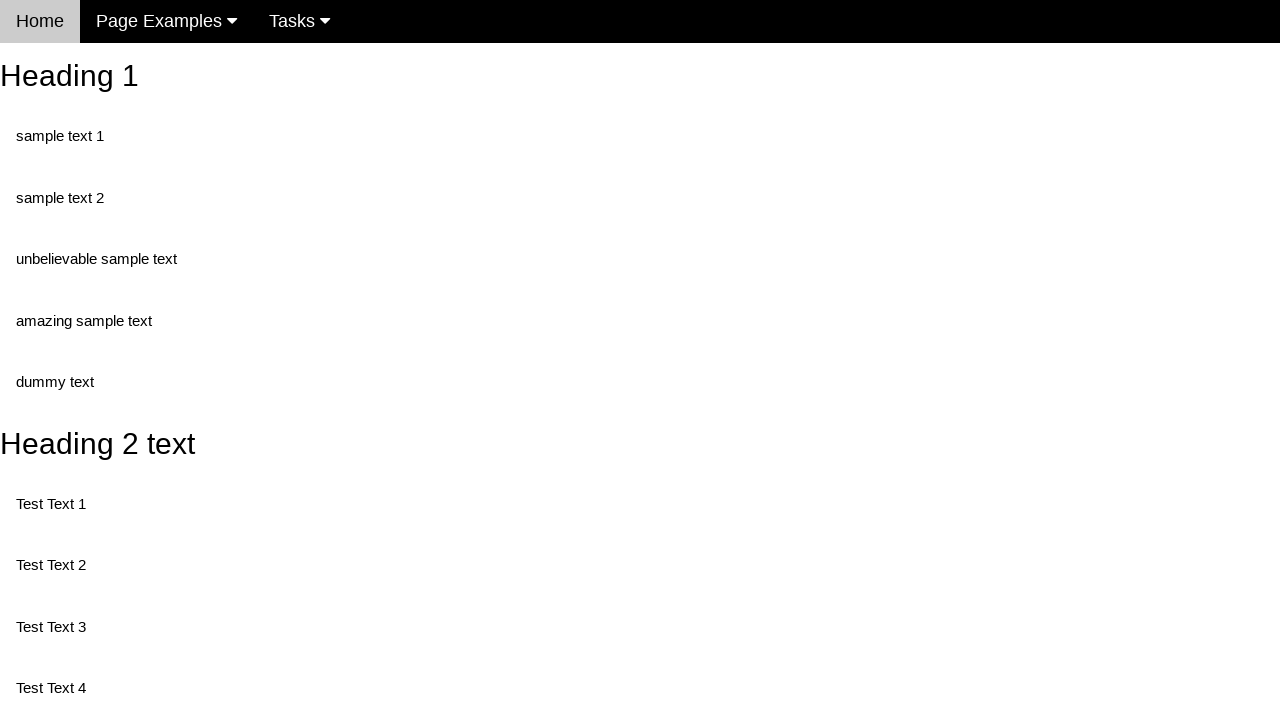

Retrieved text content from first element with class 'text': 'sample text 1'
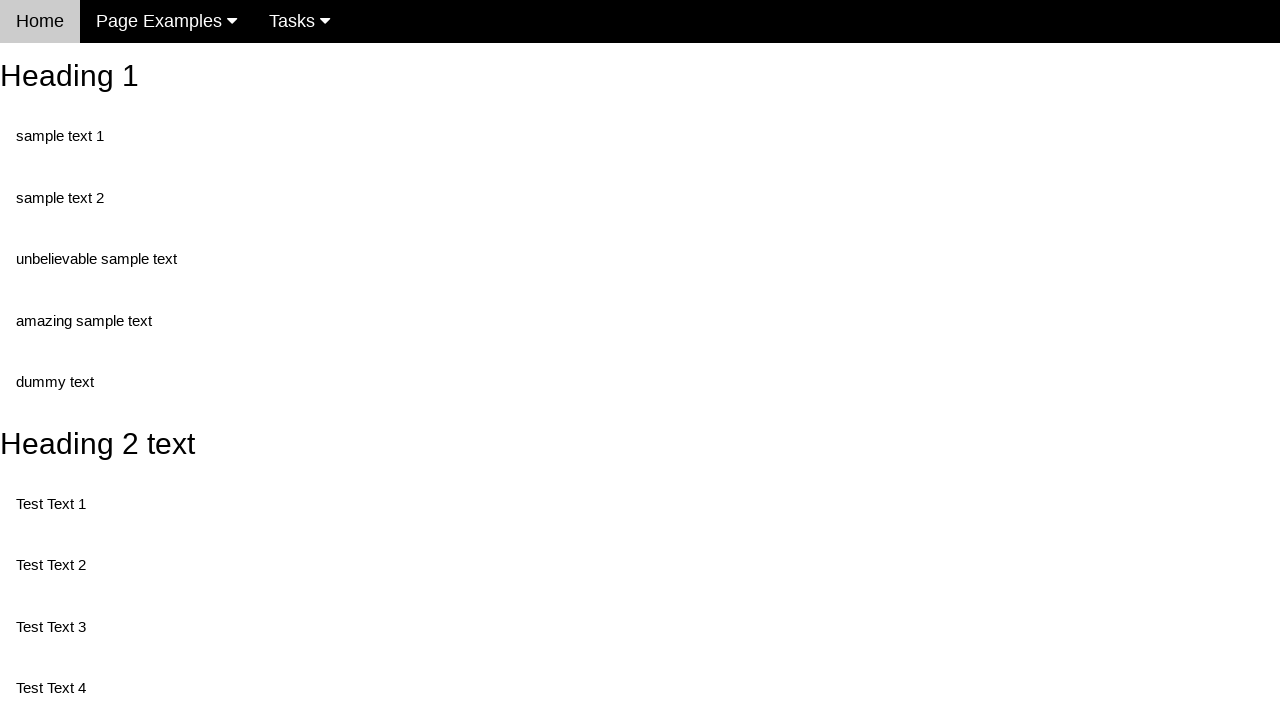

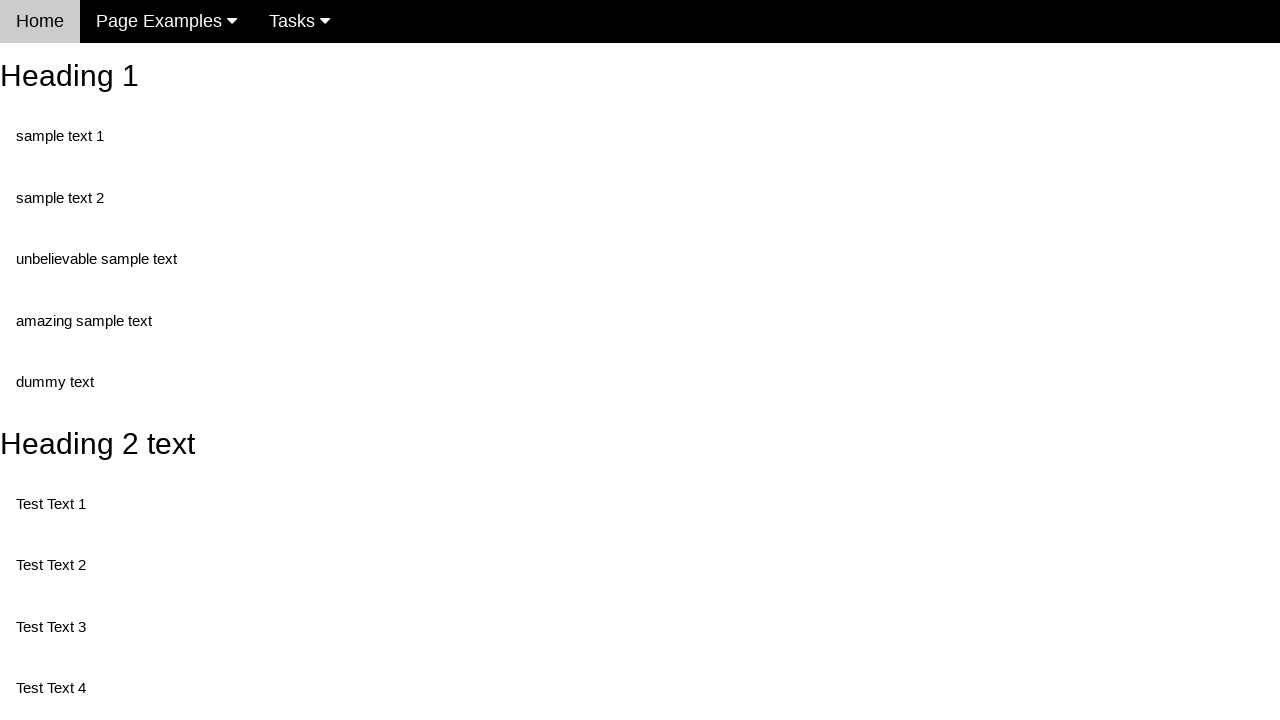